Tests the Angular calculator demo by adding two numbers (1 + 2) and verifying the result displays correctly

Starting URL: http://juliemr.github.io/protractor-demo/

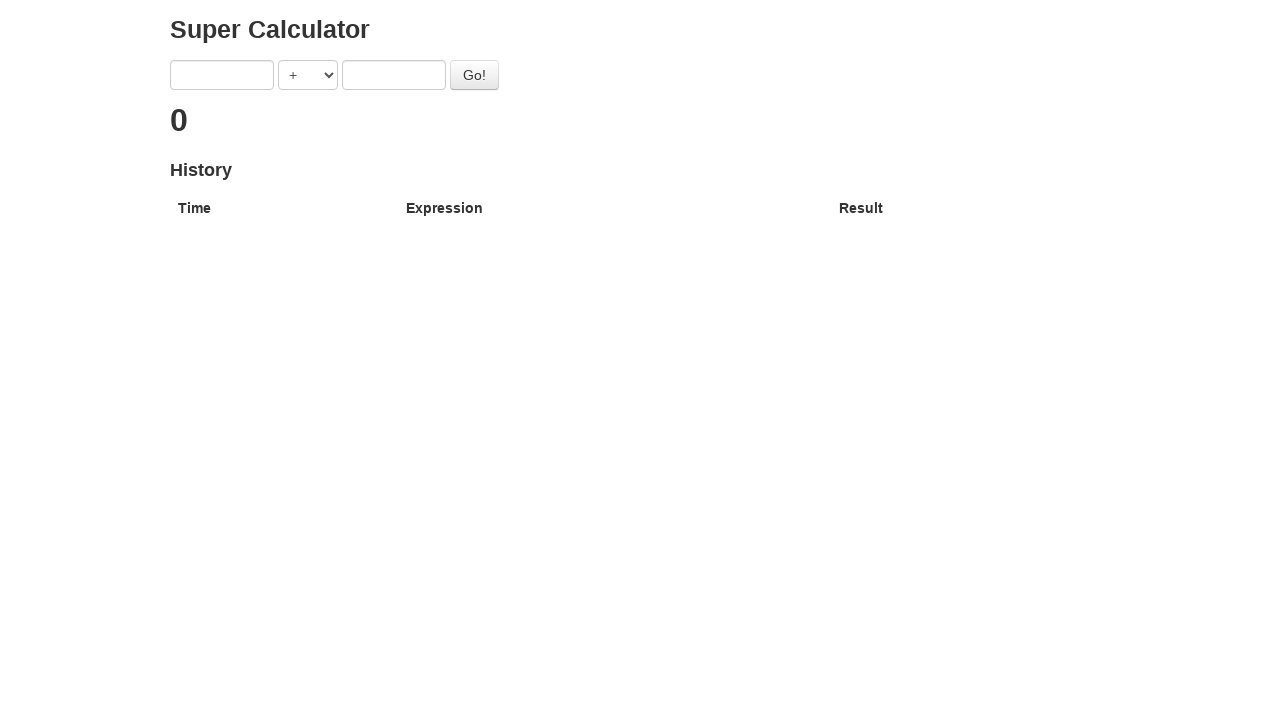

Filled first number input with '1' on input[ng-model='first']
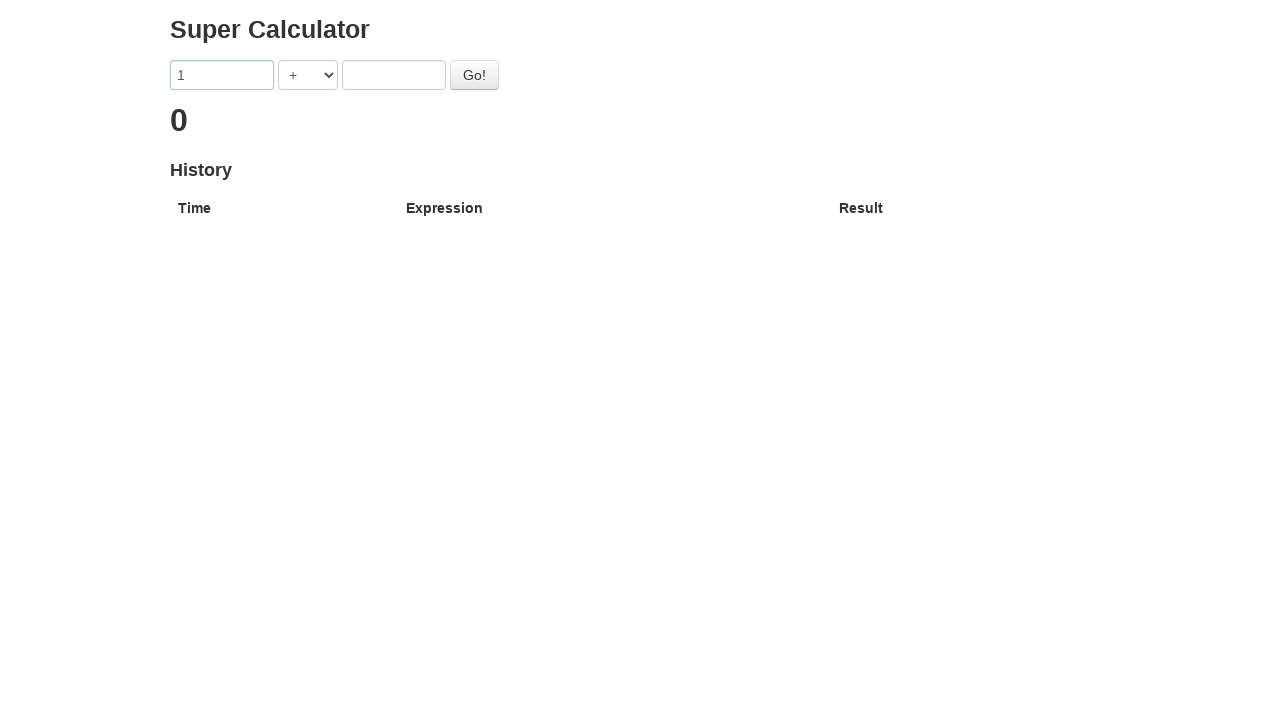

Filled second number input with '2' on input[ng-model='second']
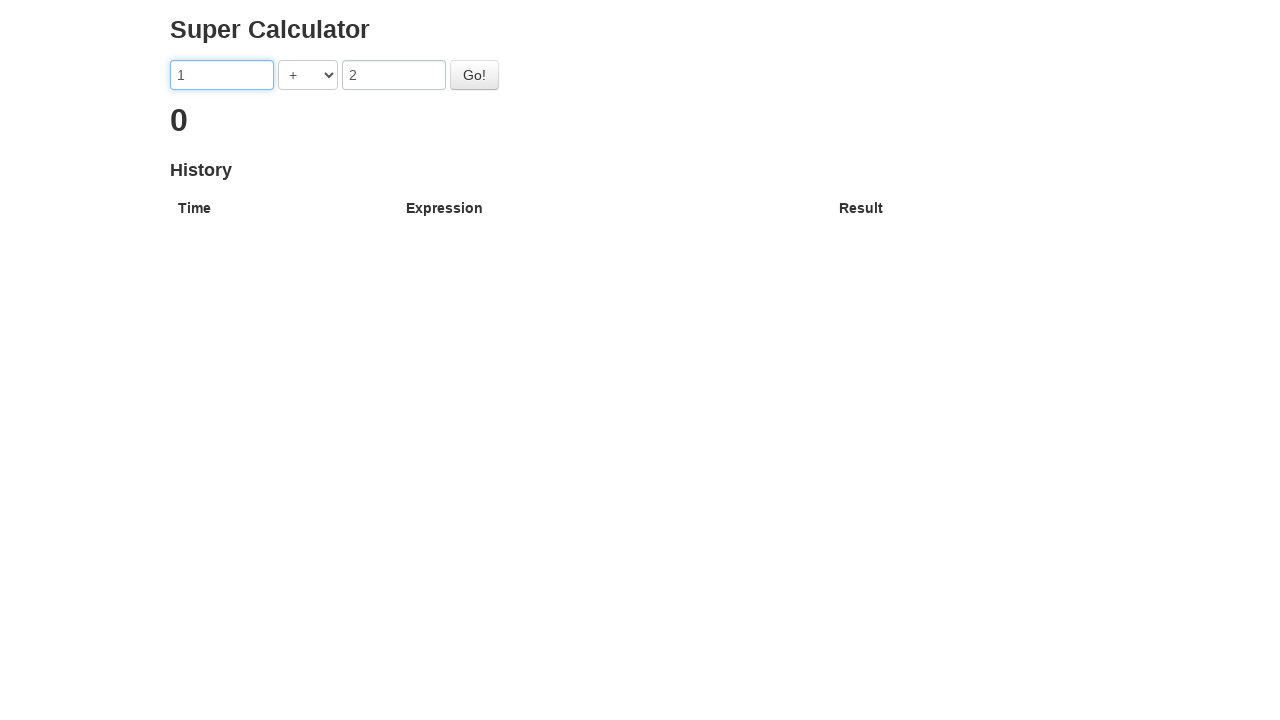

Selected '+' operator from dropdown on select[ng-model='operator']
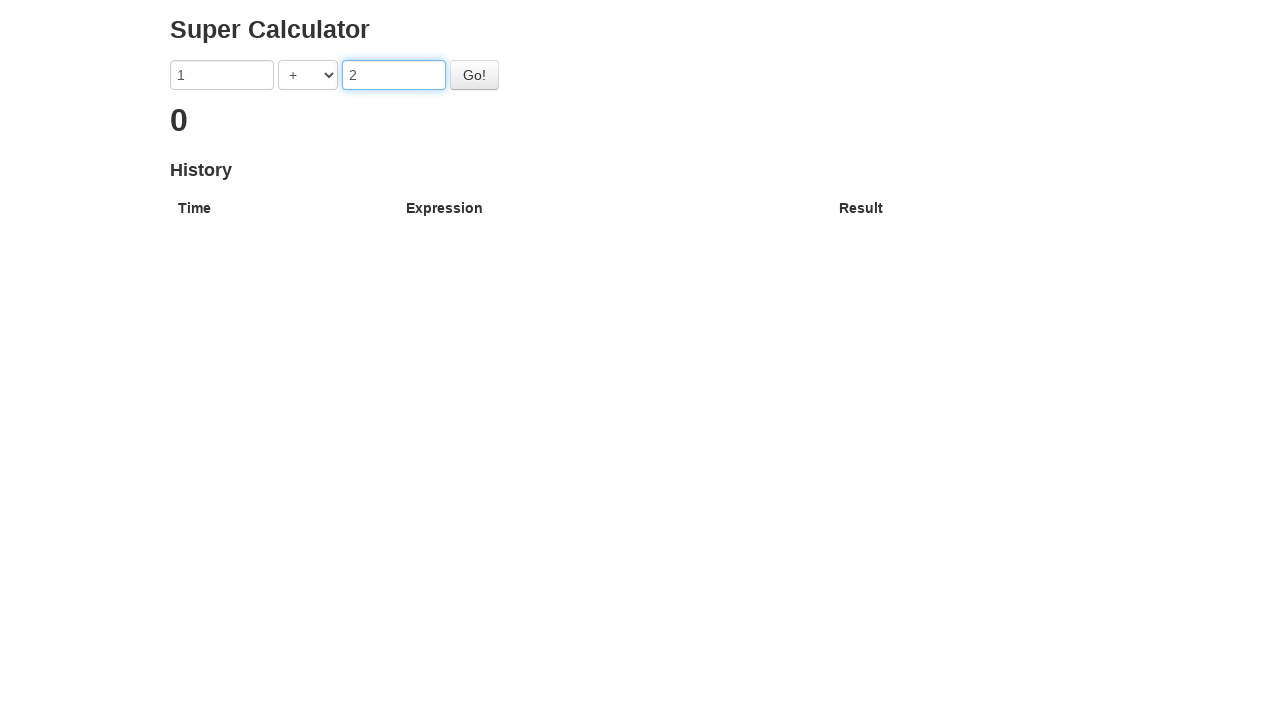

Clicked Go button to perform calculation at (474, 75) on #gobutton
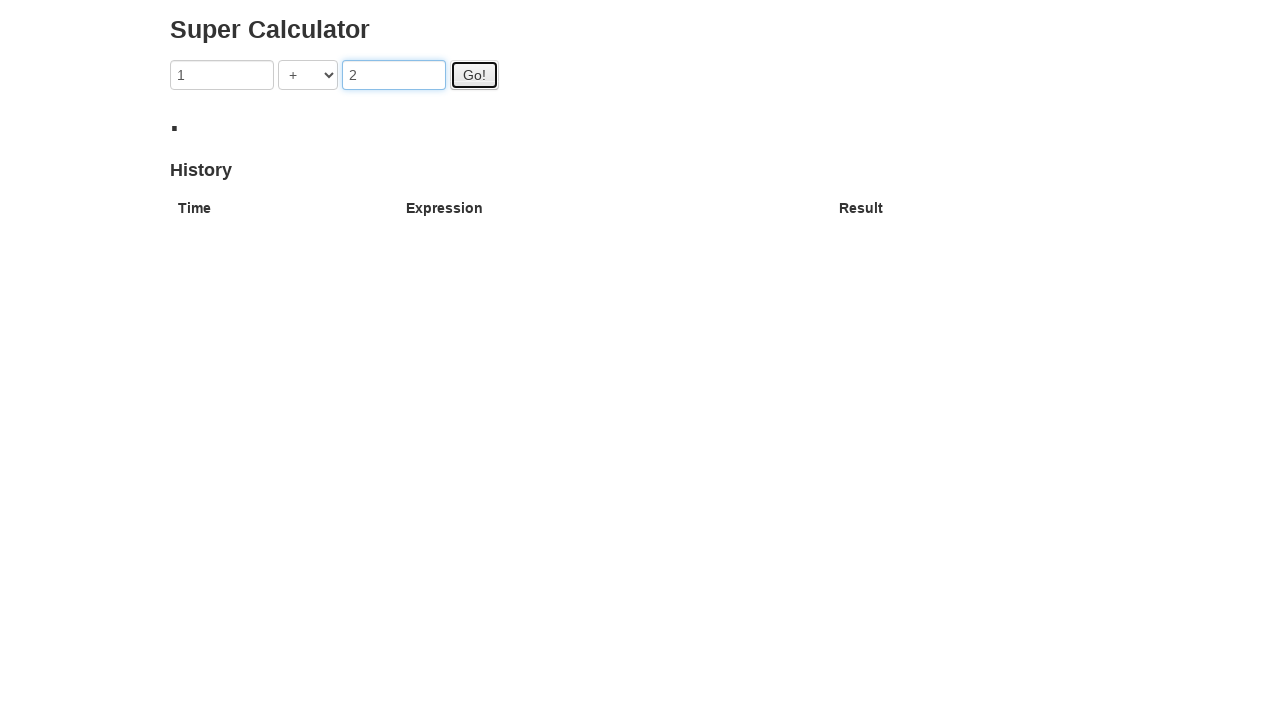

Result heading loaded and displayed
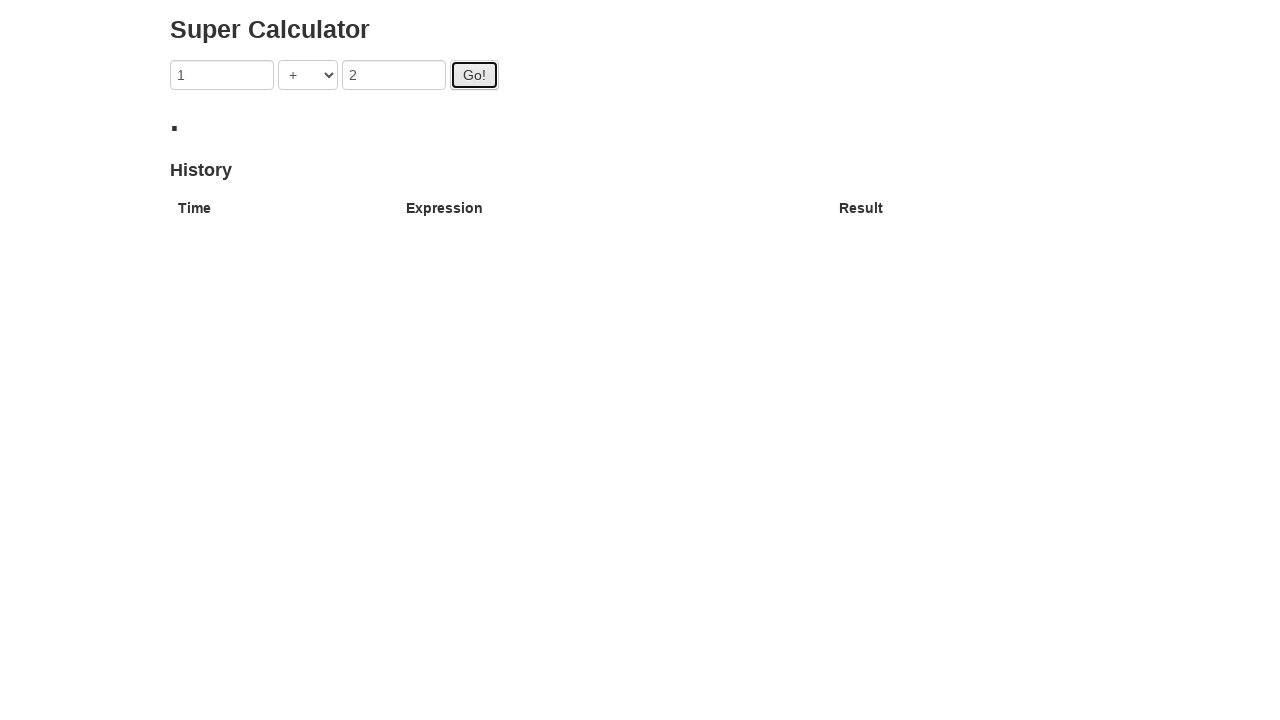

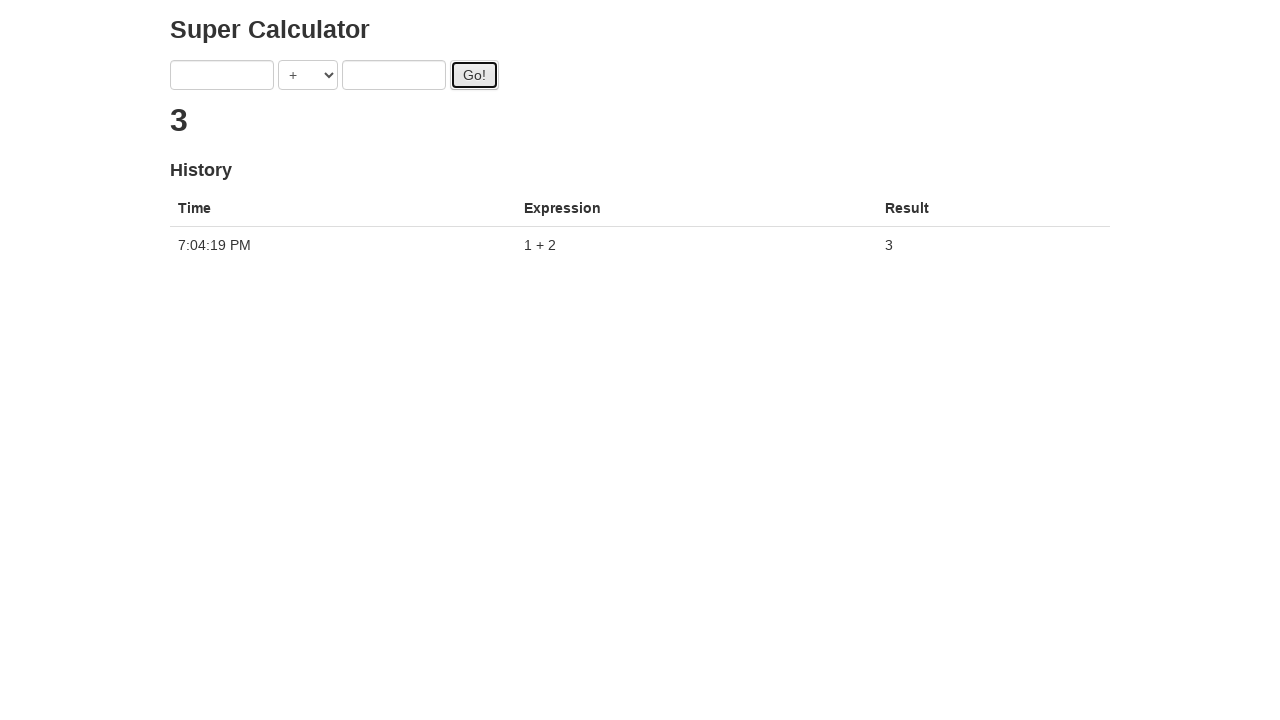